Tests unmarking a completed todo item to make it active again

Starting URL: https://demo.playwright.dev/todomvc

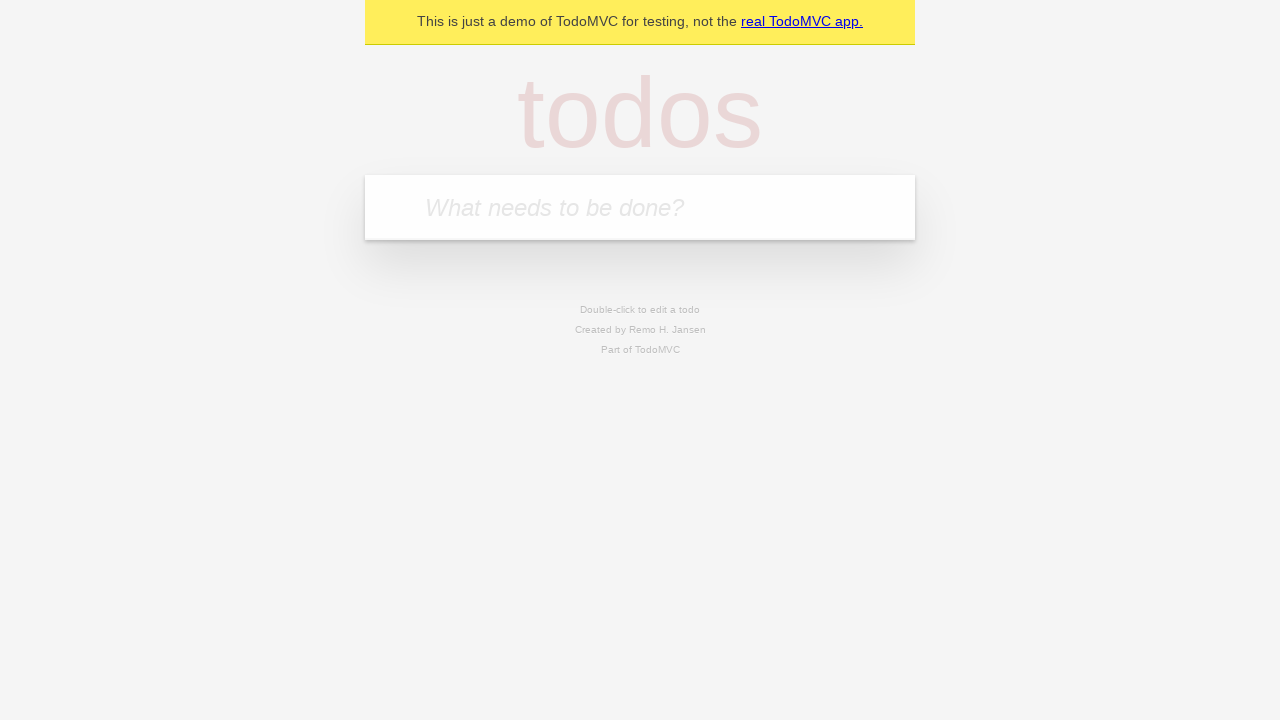

Filled todo input with 'buy some cheese' on internal:attr=[placeholder="What needs to be done?"i]
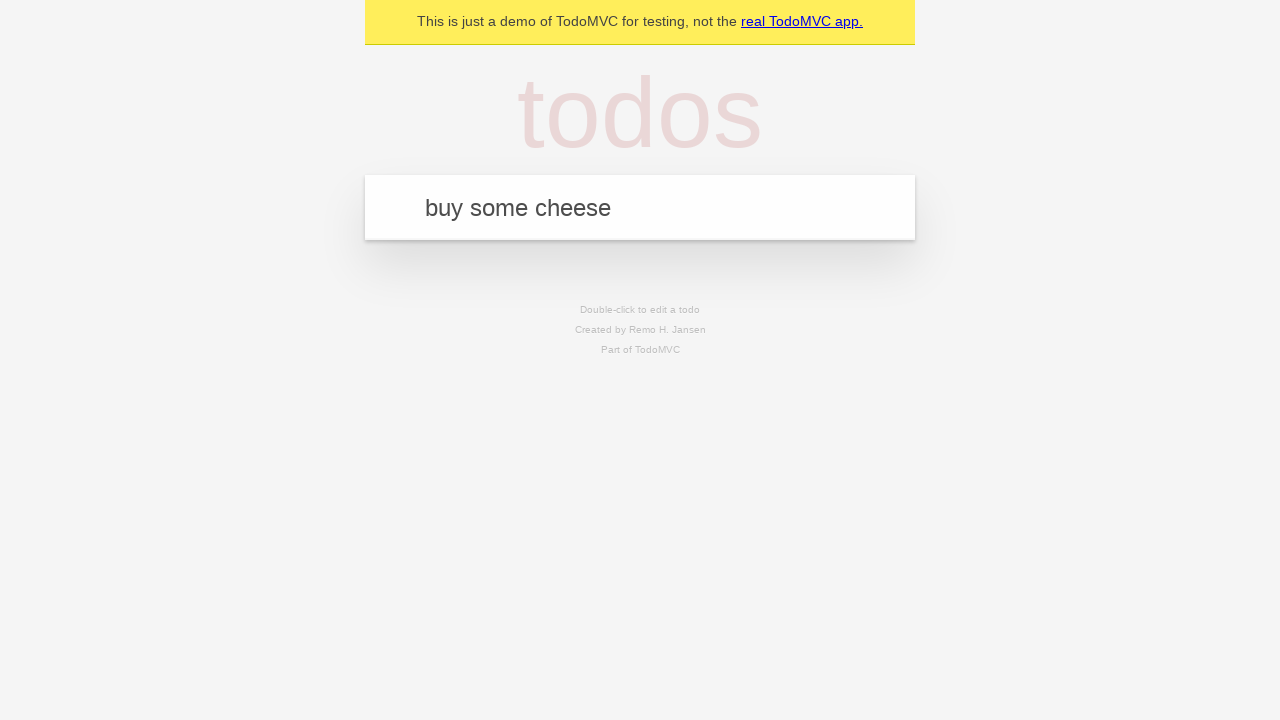

Pressed Enter to create first todo item on internal:attr=[placeholder="What needs to be done?"i]
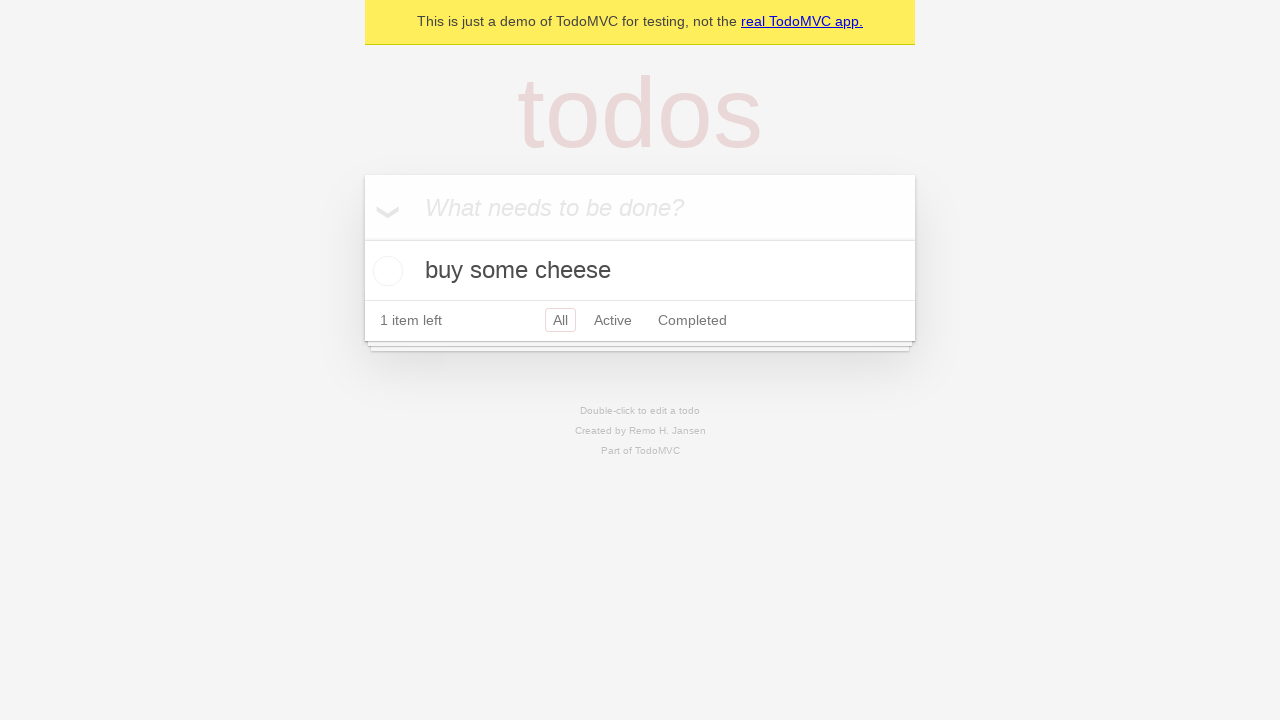

Filled todo input with 'feed the cat' on internal:attr=[placeholder="What needs to be done?"i]
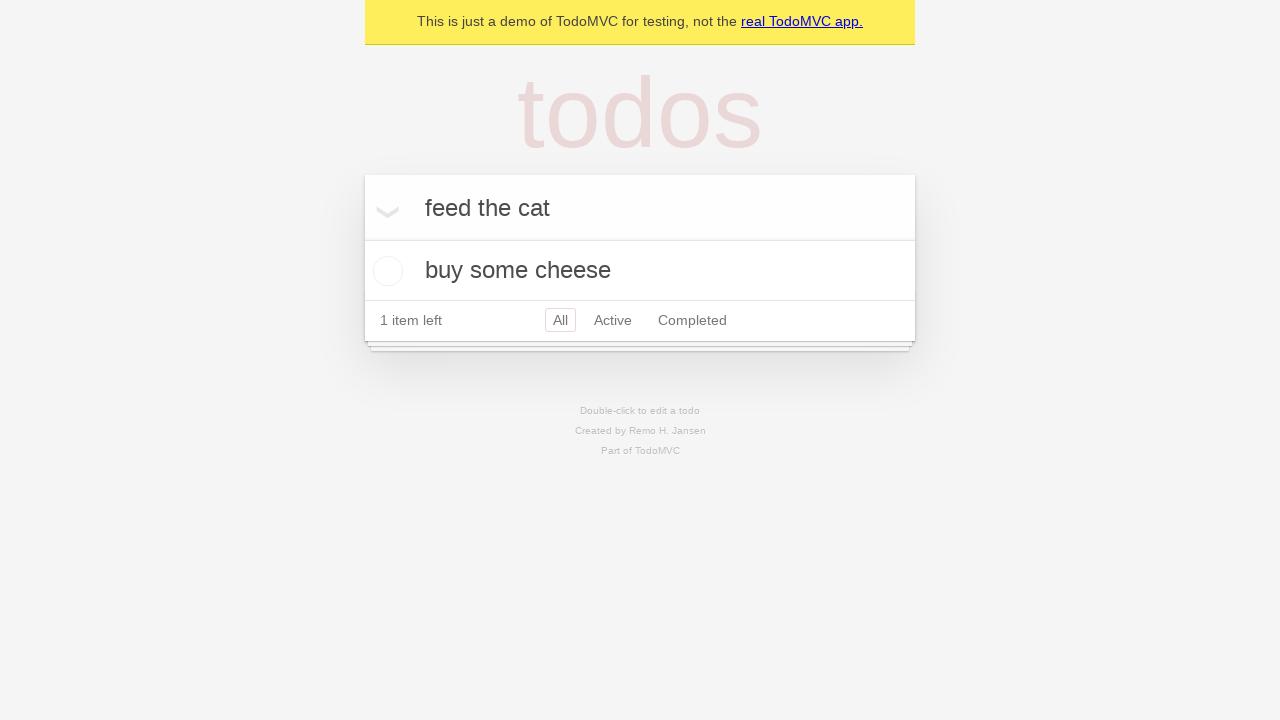

Pressed Enter to create second todo item on internal:attr=[placeholder="What needs to be done?"i]
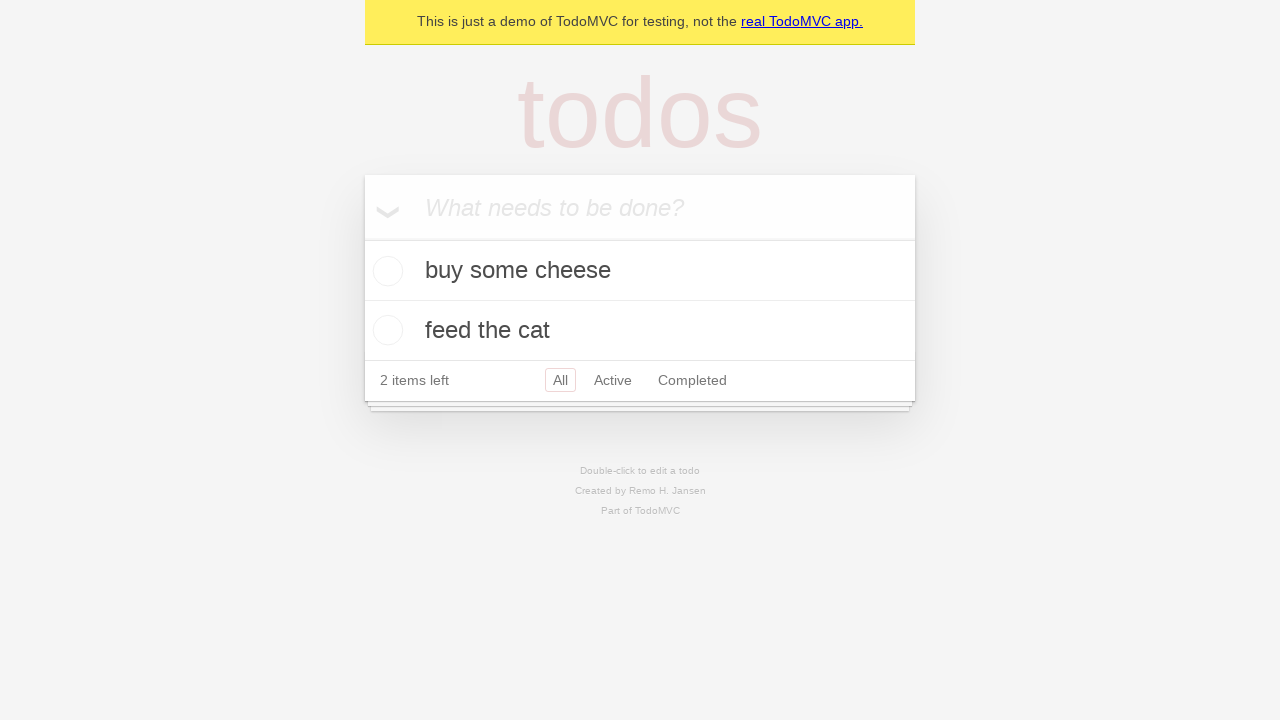

Marked first todo item as complete at (385, 271) on internal:testid=[data-testid="todo-item"s] >> nth=0 >> internal:role=checkbox
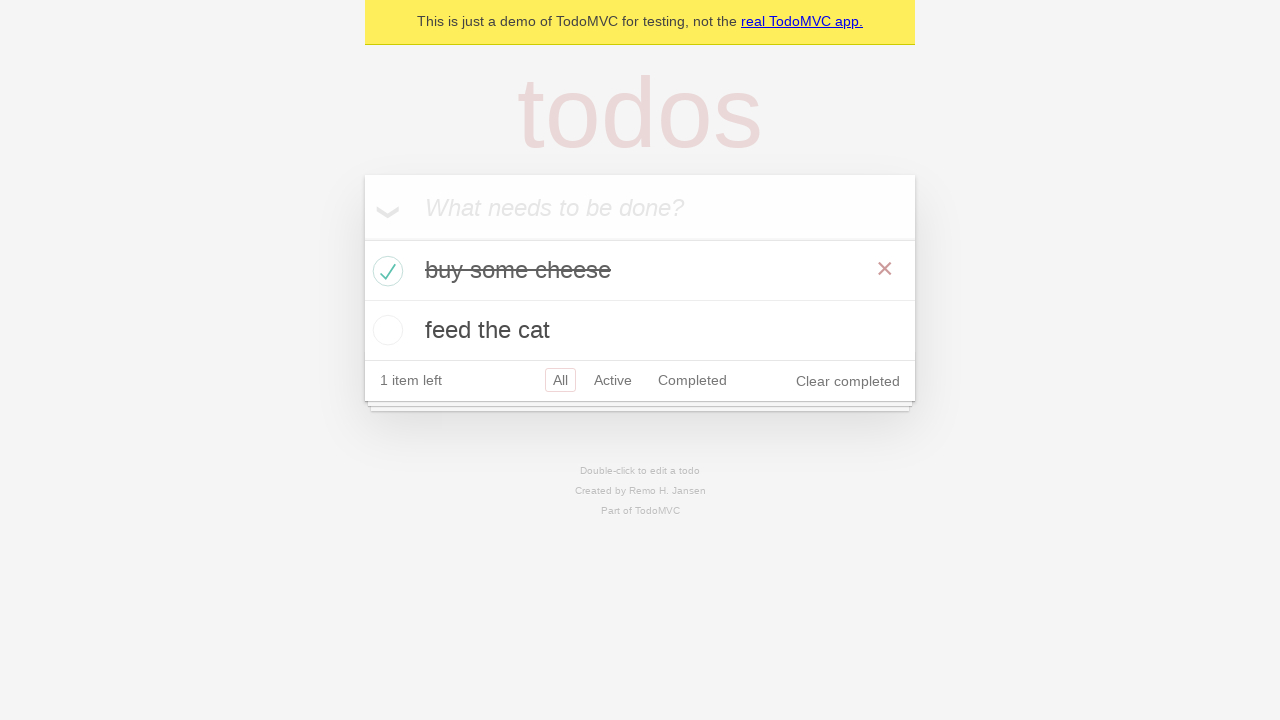

Unmarked first todo item as incomplete at (385, 271) on internal:testid=[data-testid="todo-item"s] >> nth=0 >> internal:role=checkbox
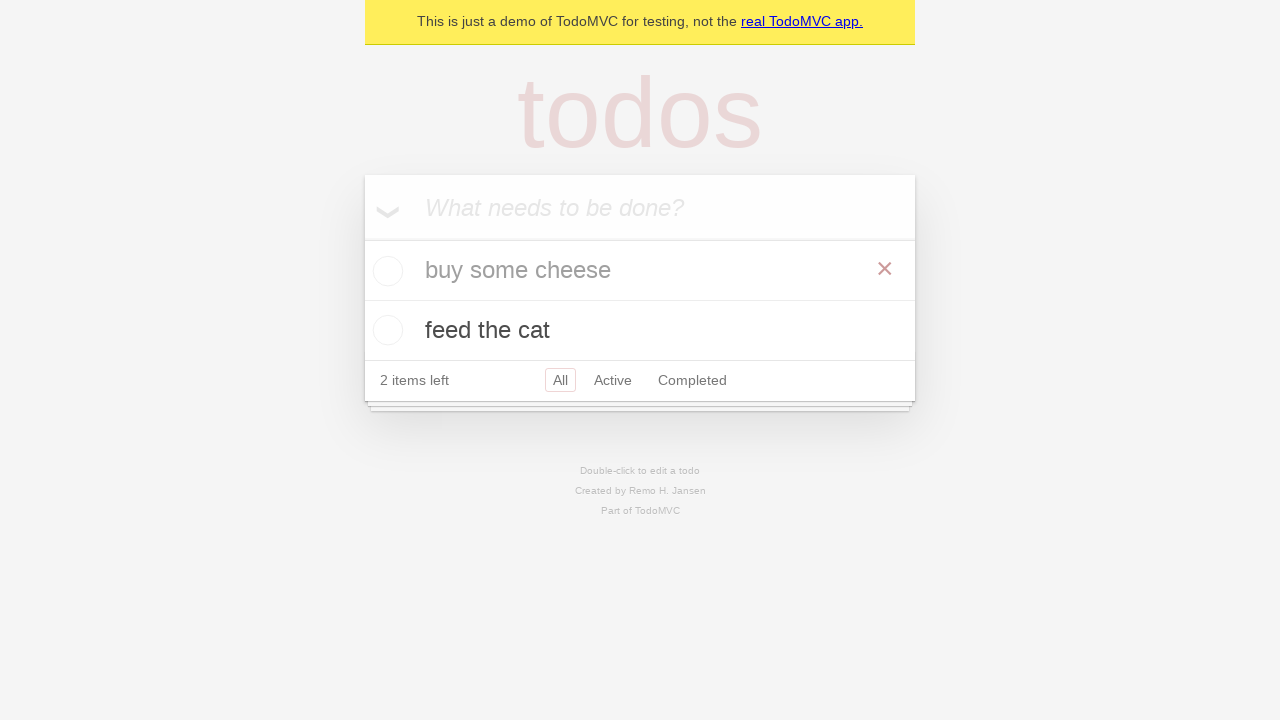

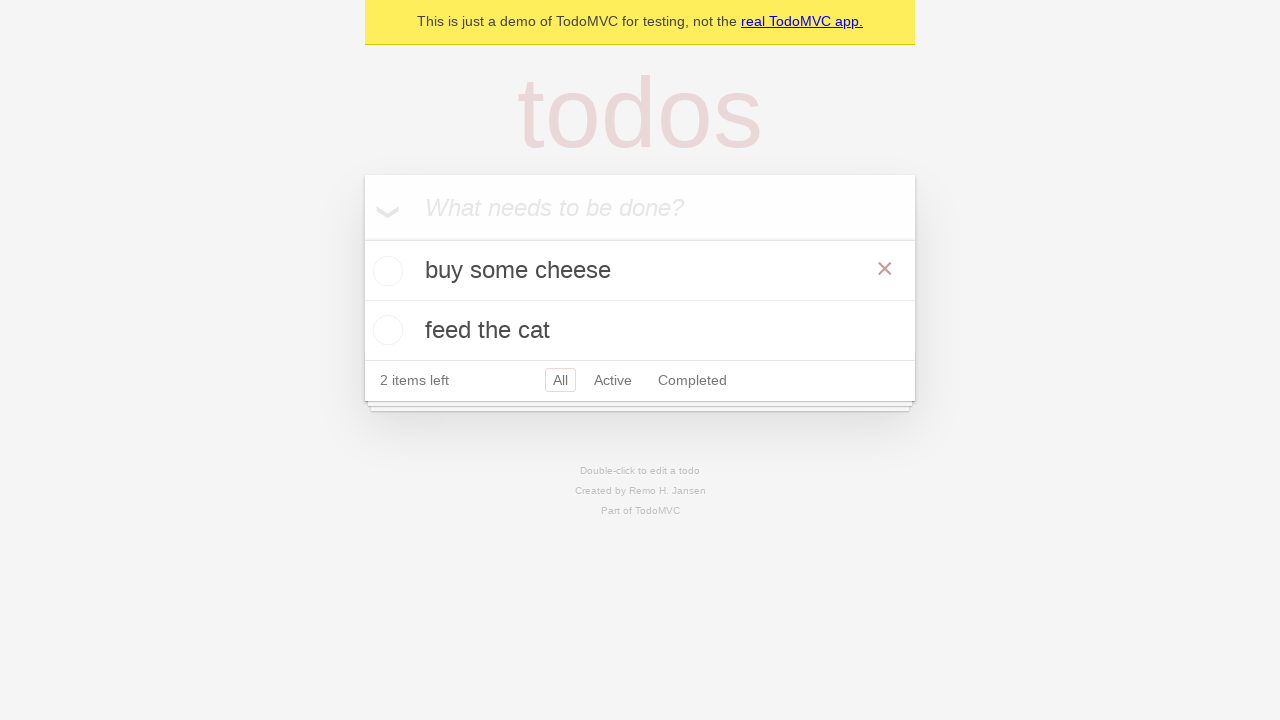